Tests the Rubular regex testing tool by entering a regex pattern for email matching, providing a test email string, and verifying that the match results and capture groups are displayed correctly.

Starting URL: https://www.rubular.com

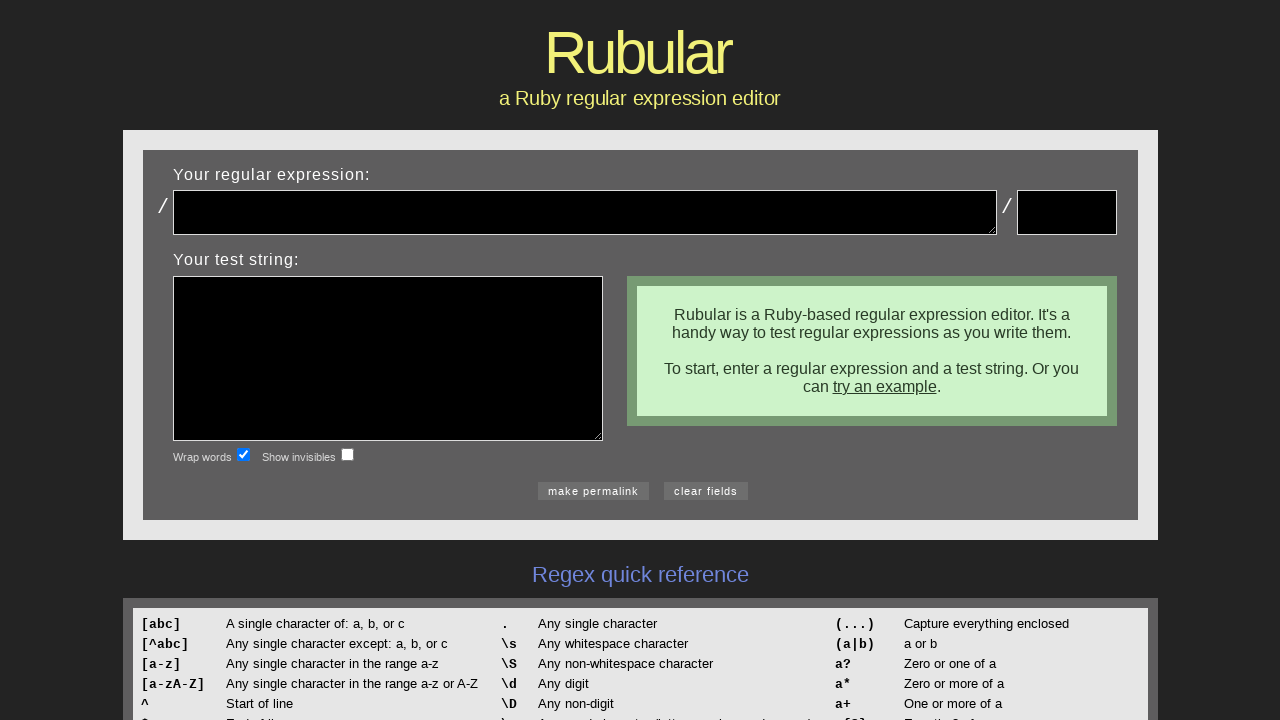

Filled regex pattern field with email matching pattern on #regex
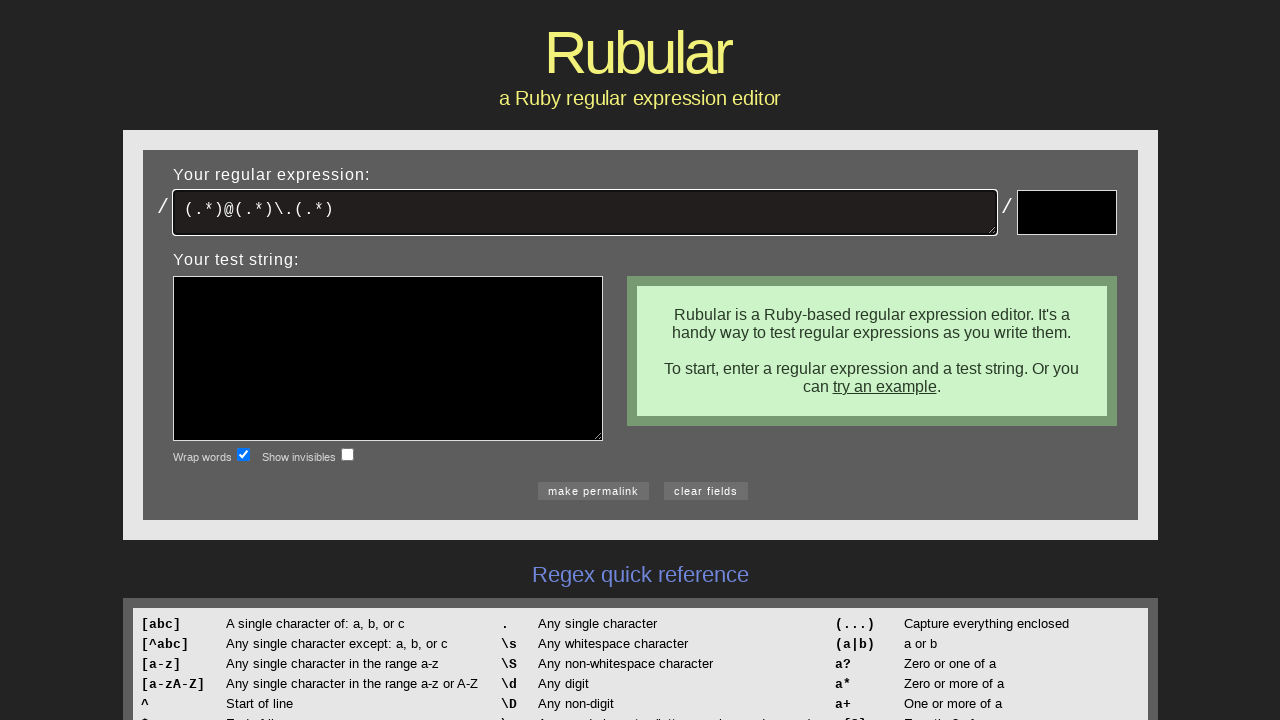

Filled test string field with email address 'jden@cscc.edu' on #test
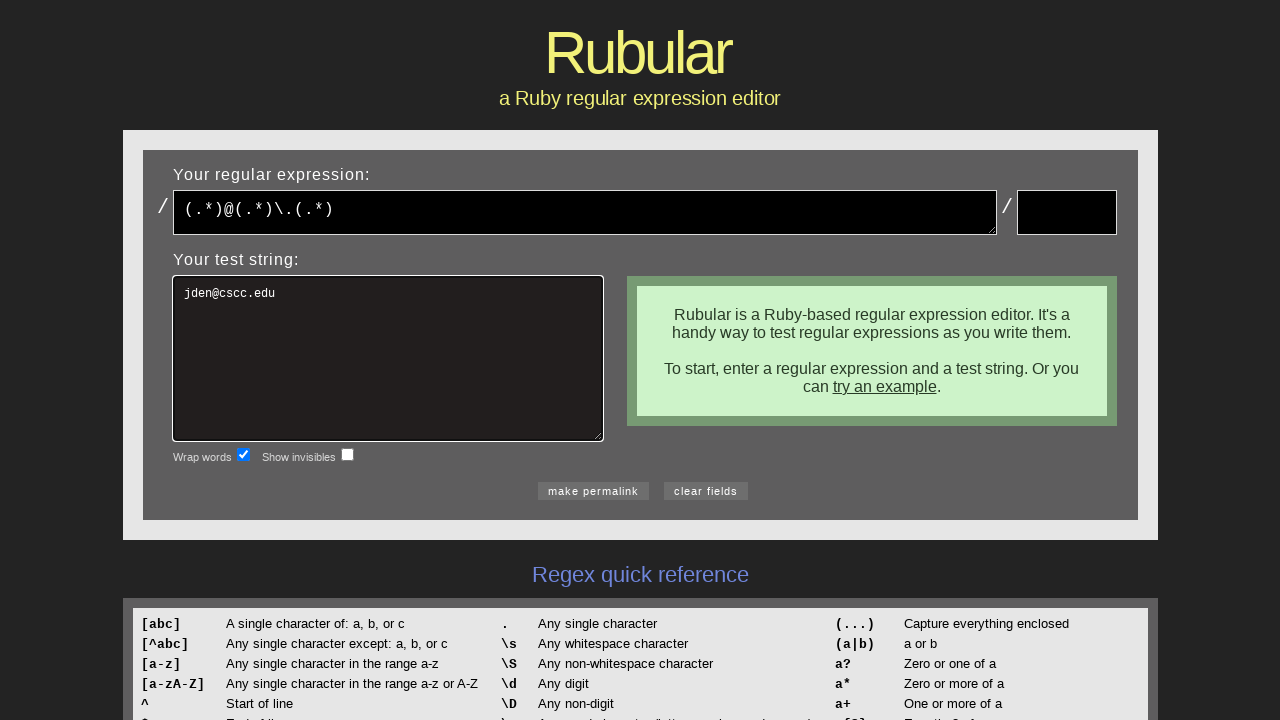

Match result element appeared
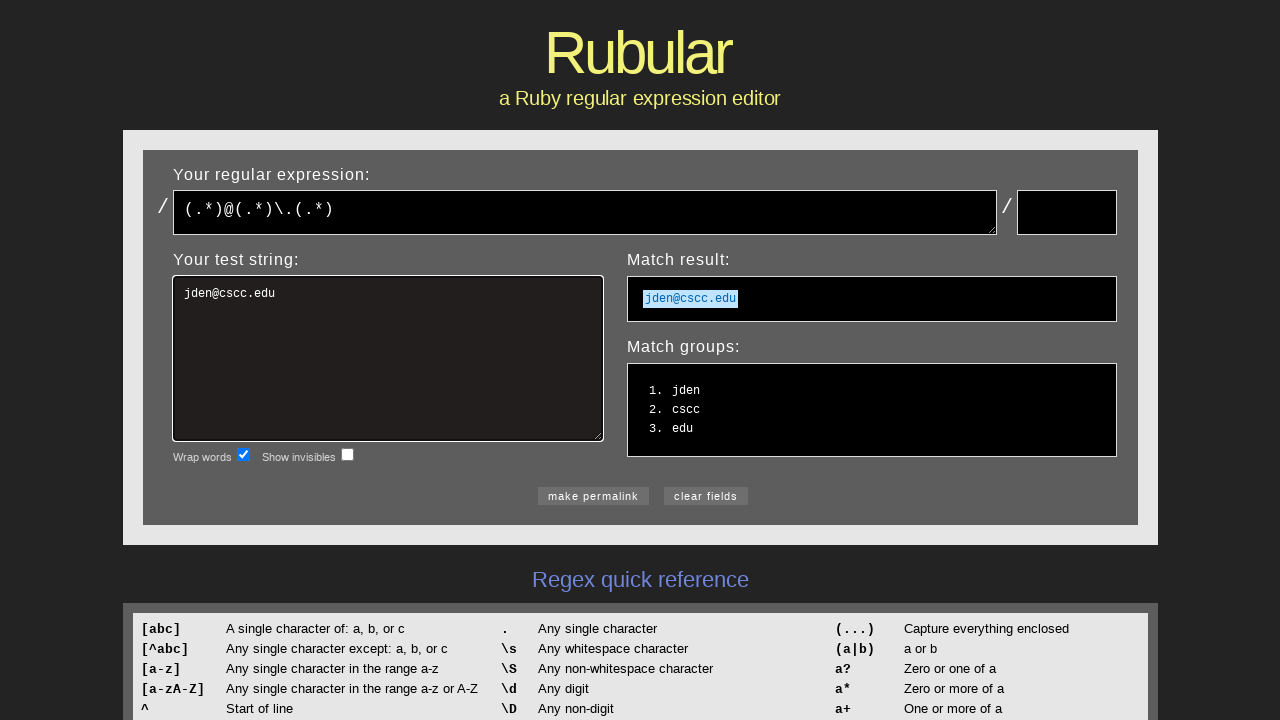

Retrieved match result text: 'jden@cscc.edu'
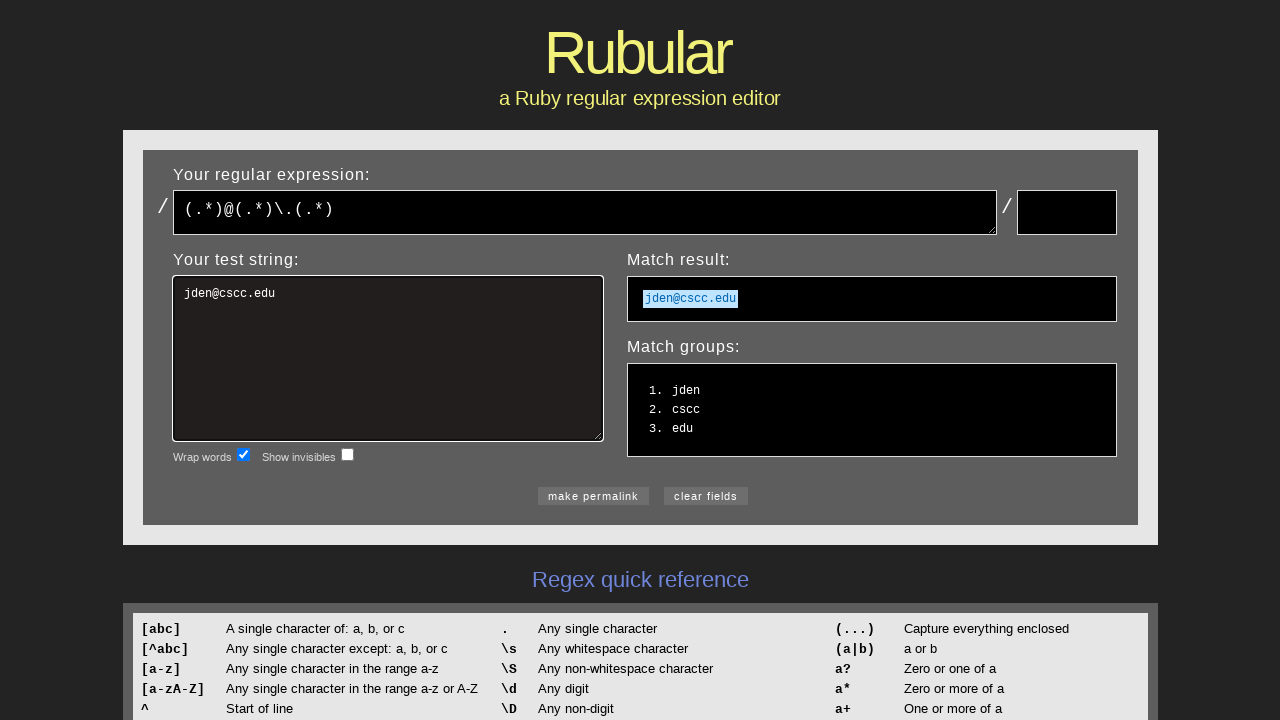

Verified match result equals 'jden@cscc.edu'
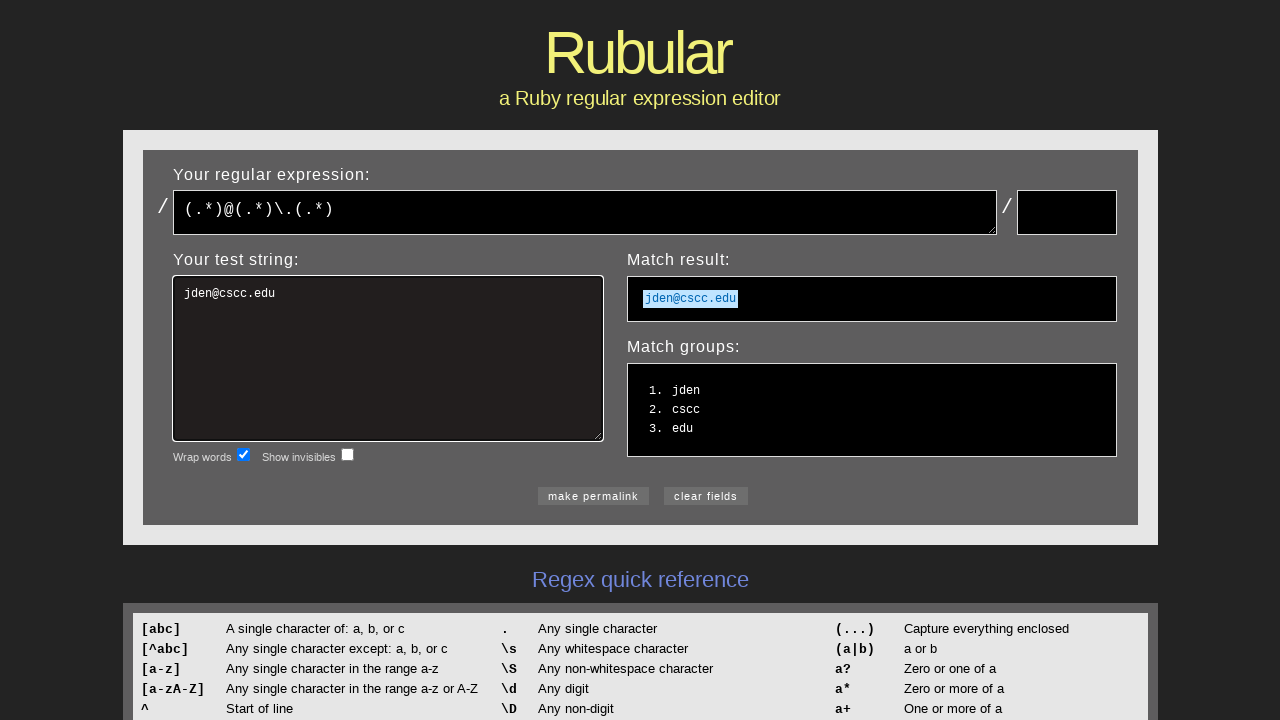

Capture groups table appeared
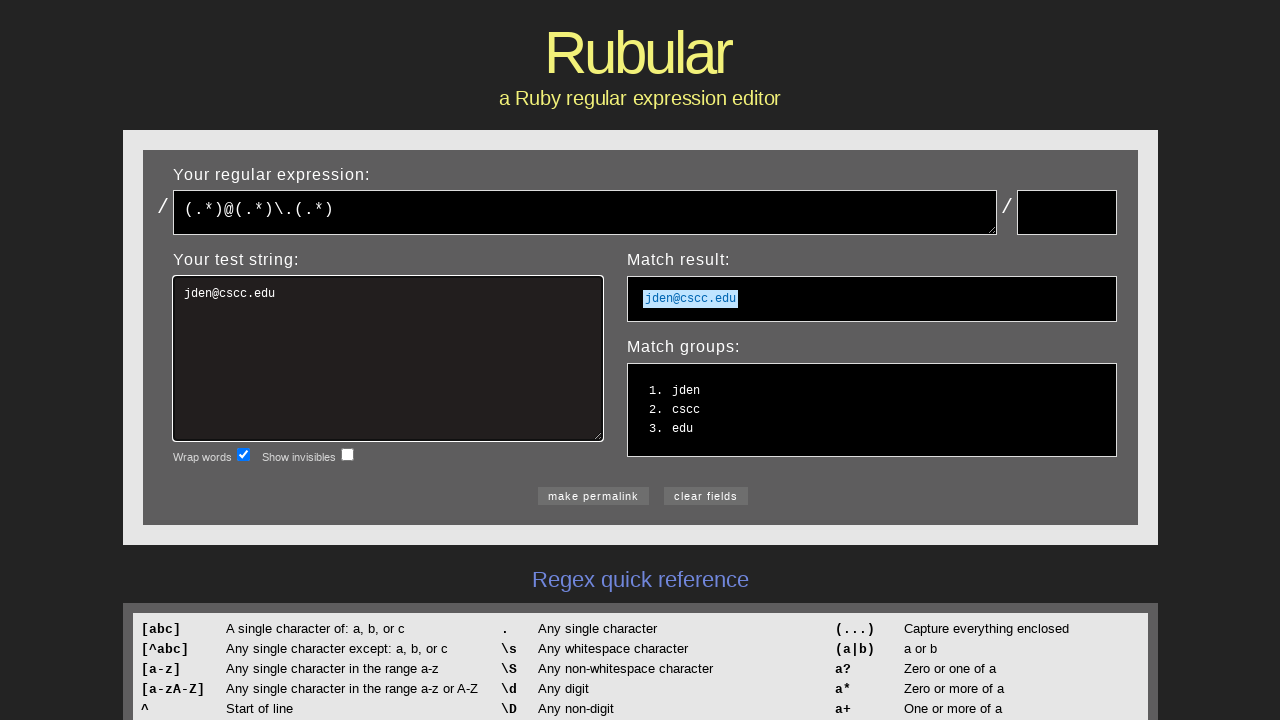

Retrieved capture group 1 value: 'jden'
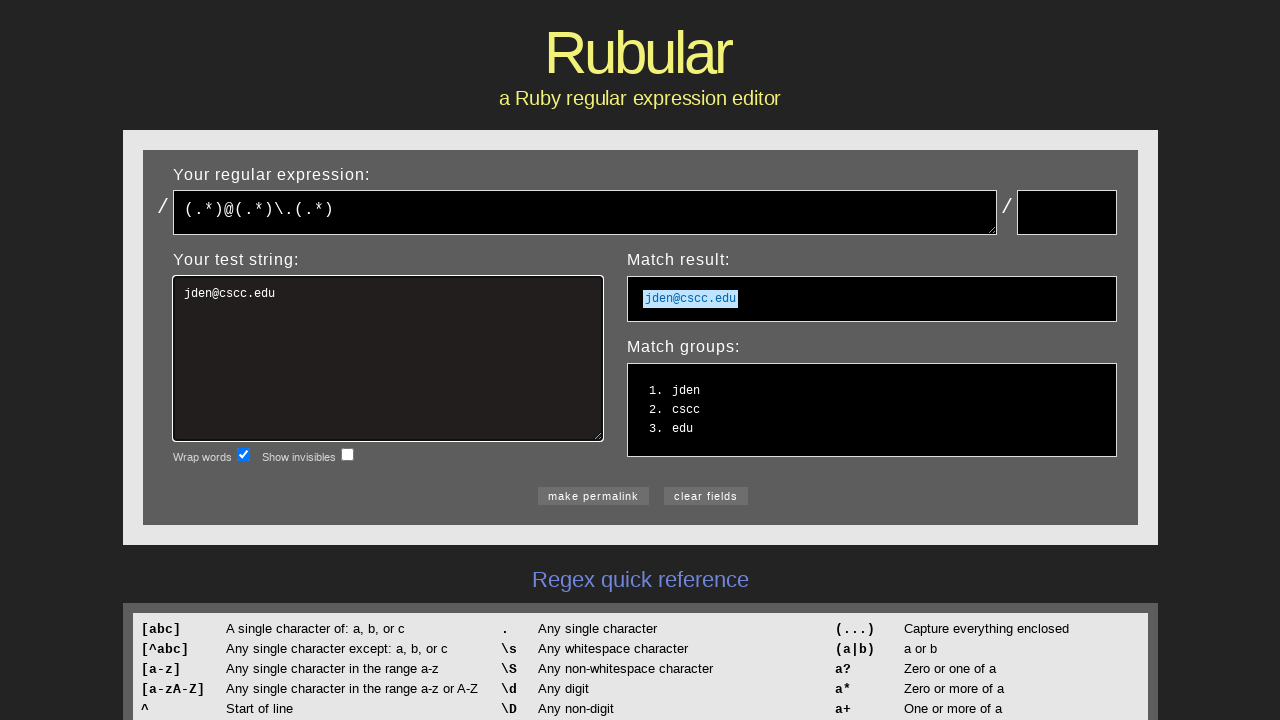

Verified capture group 1 equals 'jden'
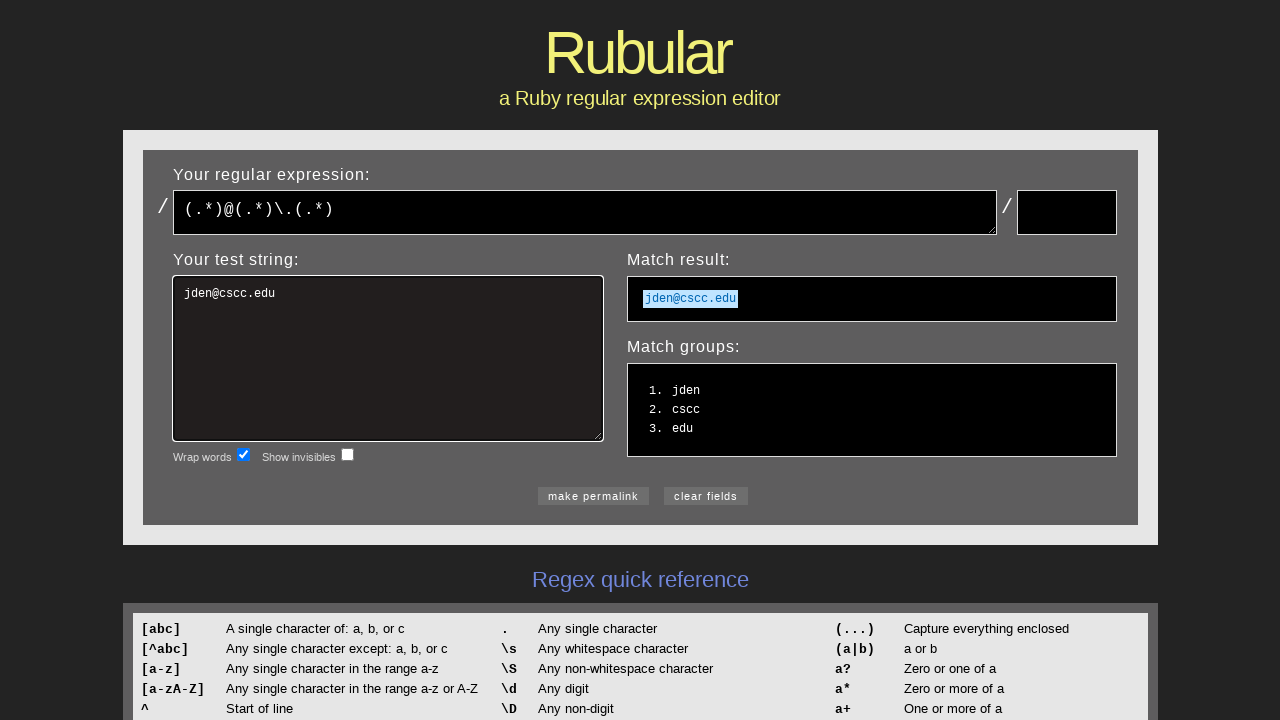

Retrieved capture group 2 value: 'cscc'
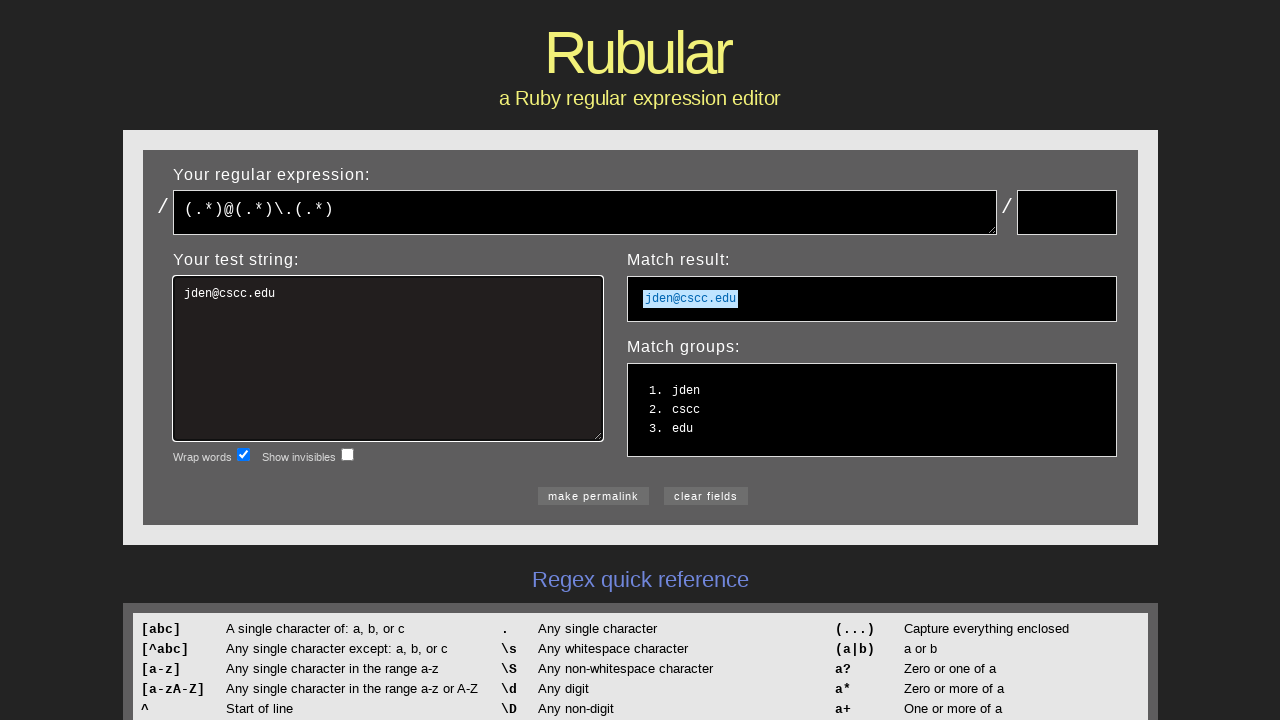

Verified capture group 2 equals 'cscc'
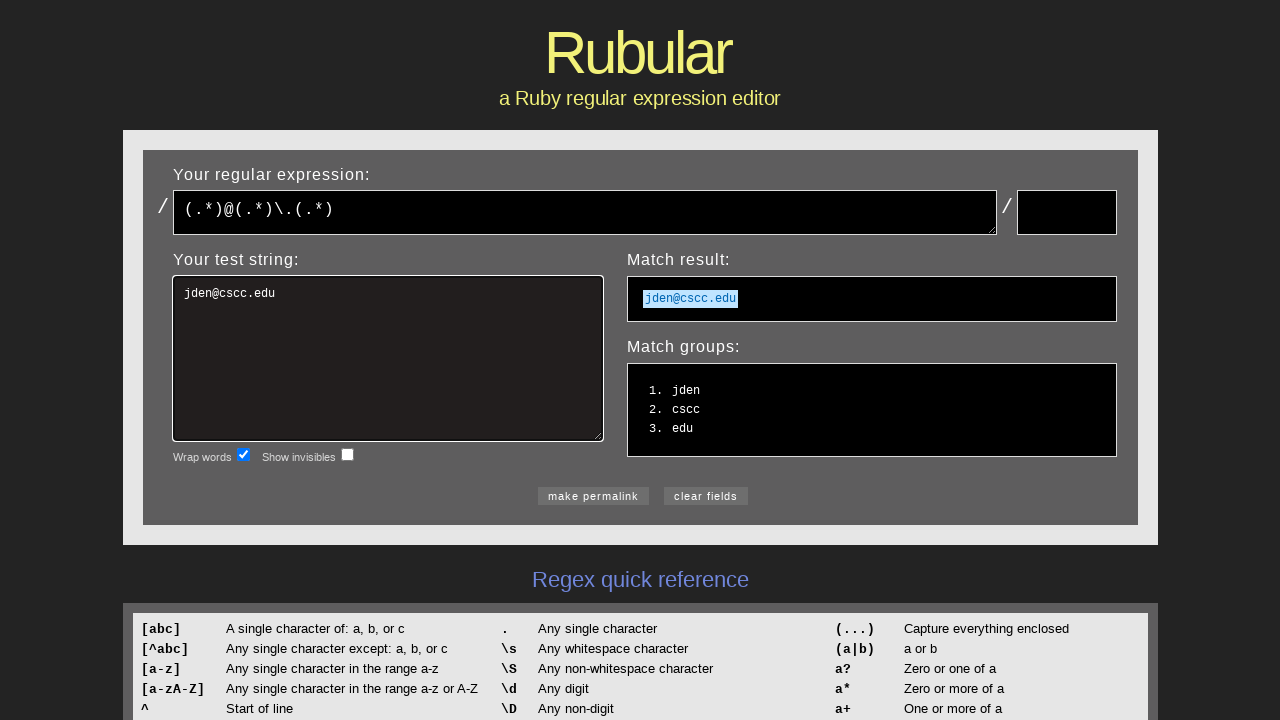

Retrieved capture group 3 value: 'edu'
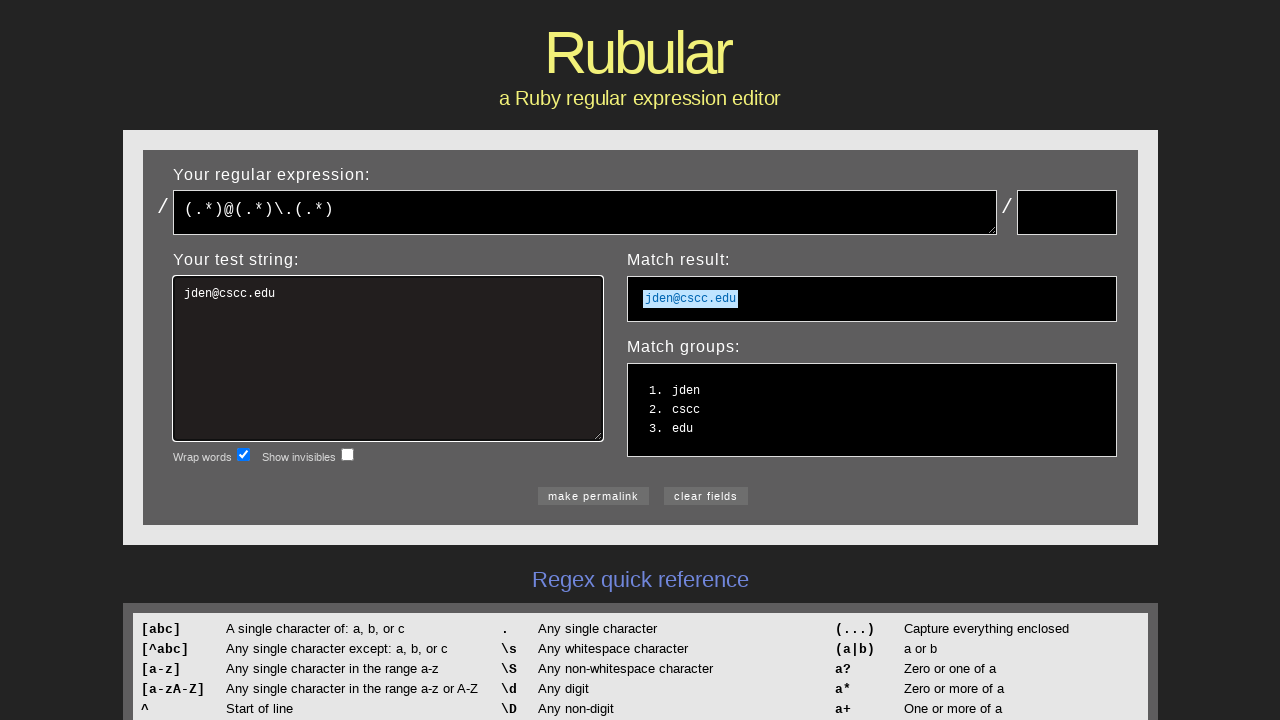

Verified capture group 3 equals 'edu'
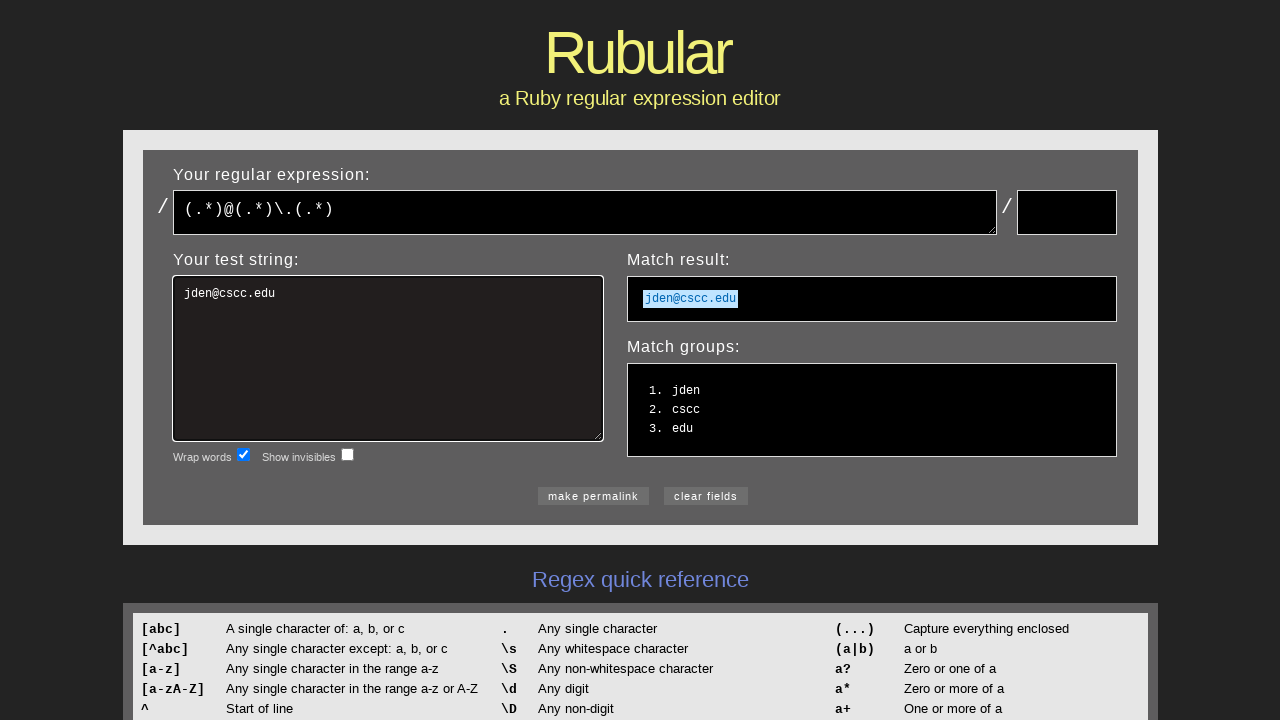

Retrieved group 1 number label: '1.'
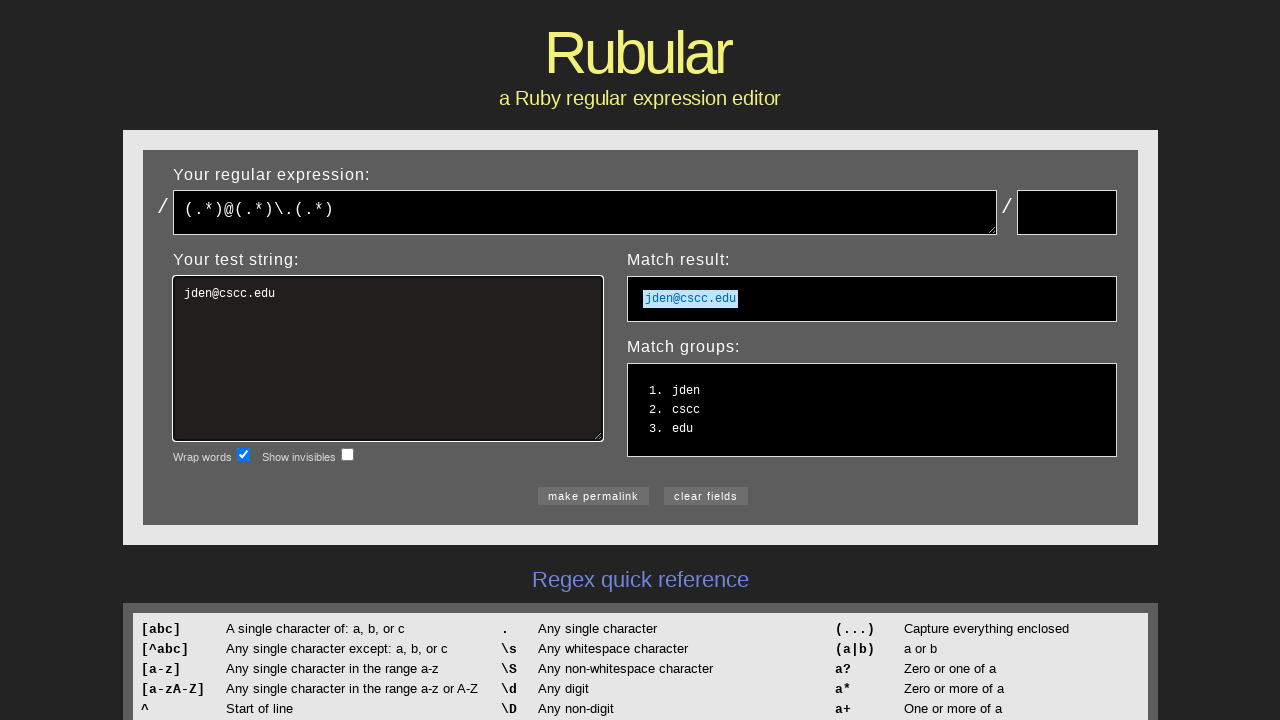

Retrieved group 2 number label: '2.'
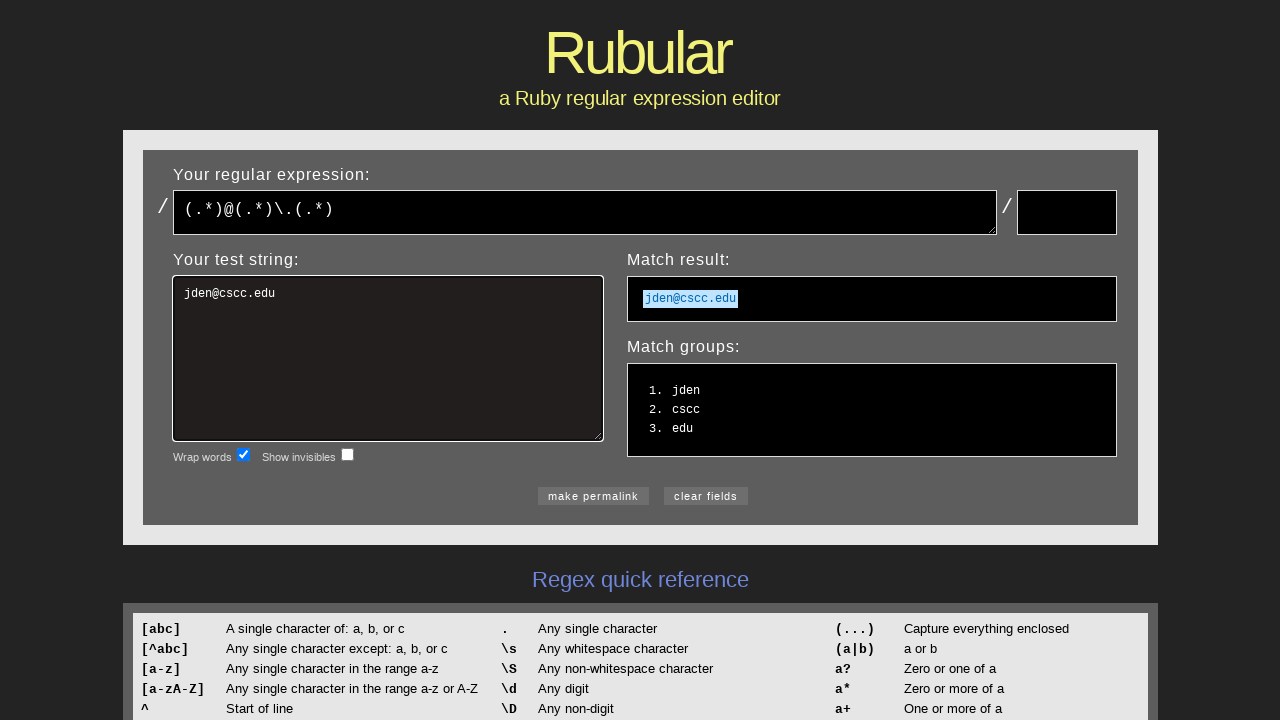

Retrieved group 3 number label: '3.'
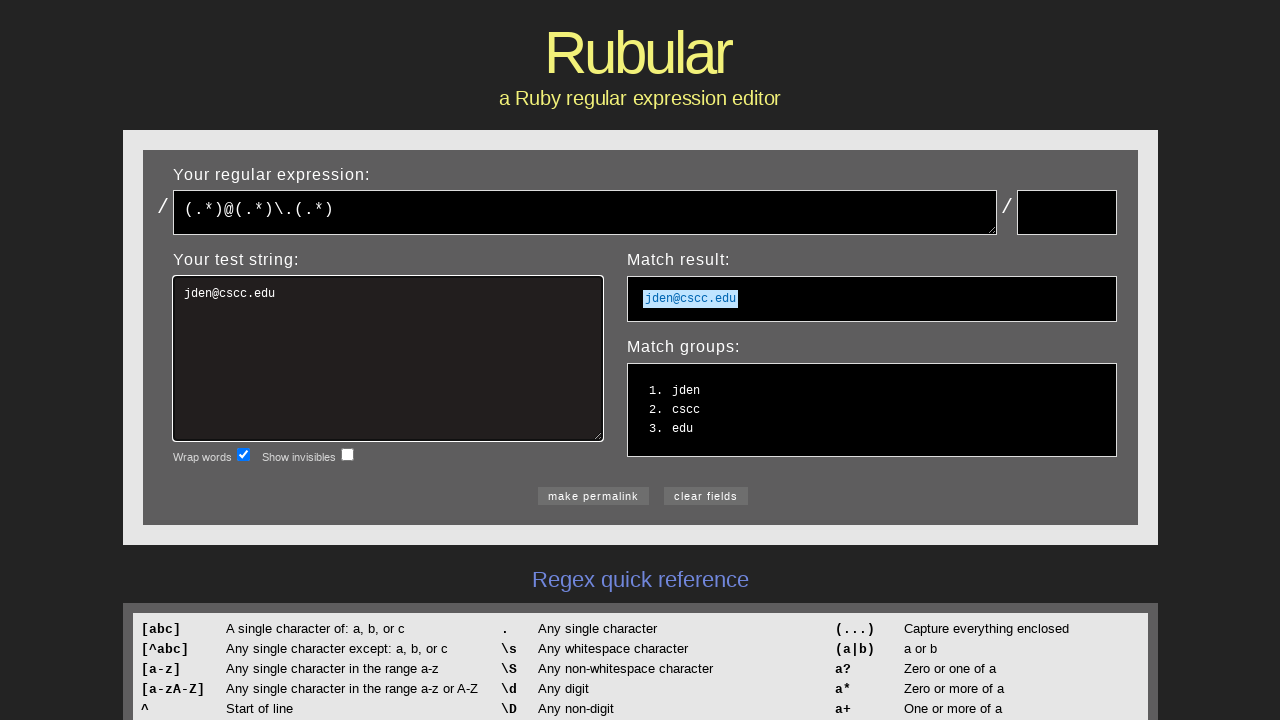

Verified group 1 number label equals '1.'
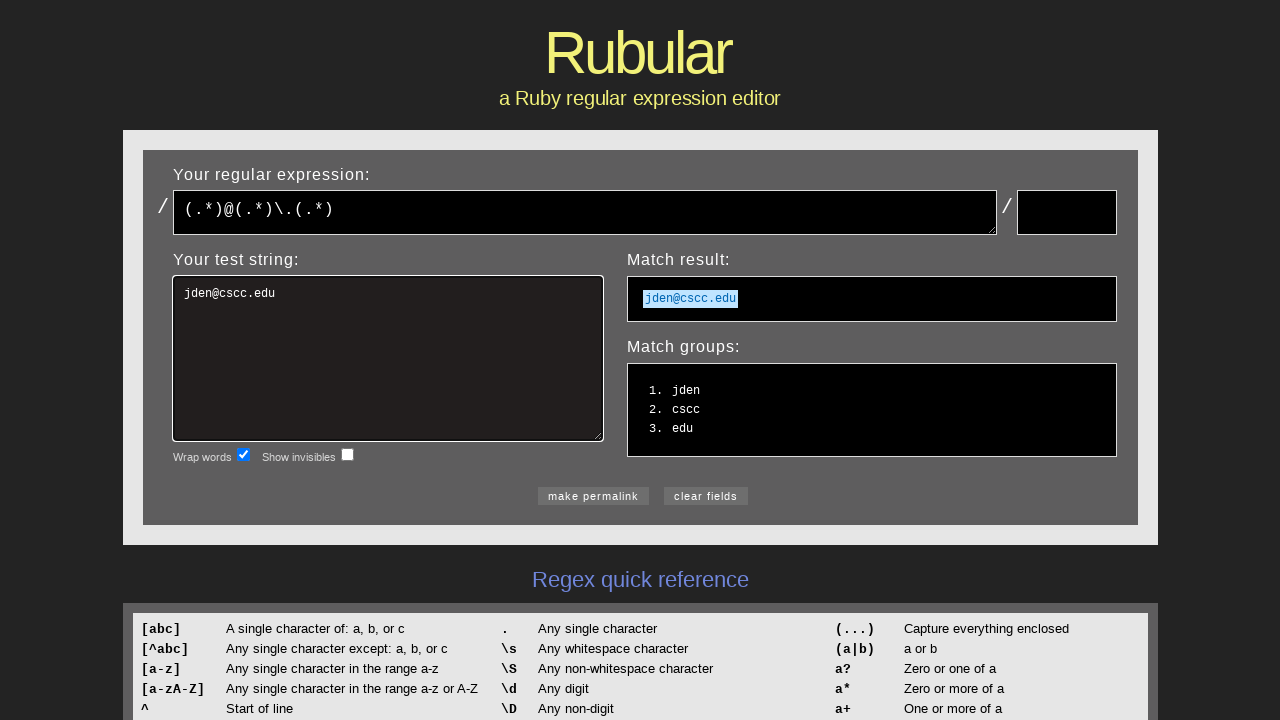

Verified group 2 number label equals '2.'
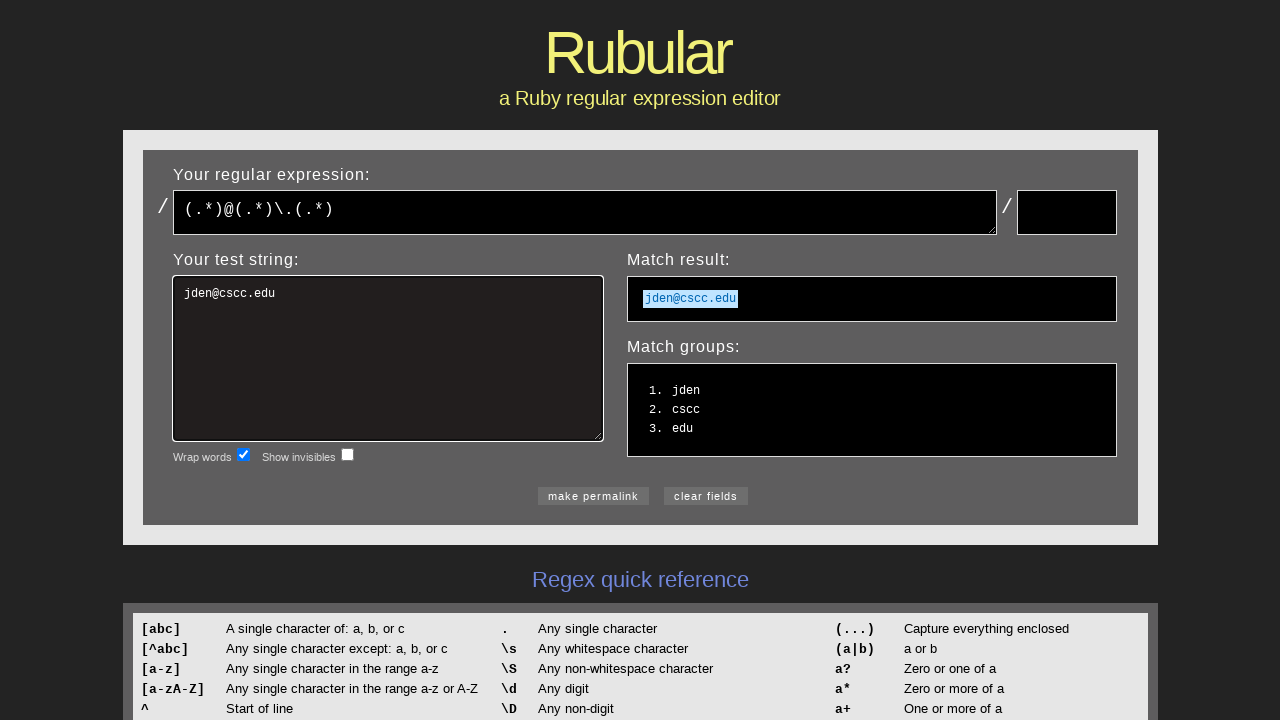

Verified group 3 number label equals '3.'
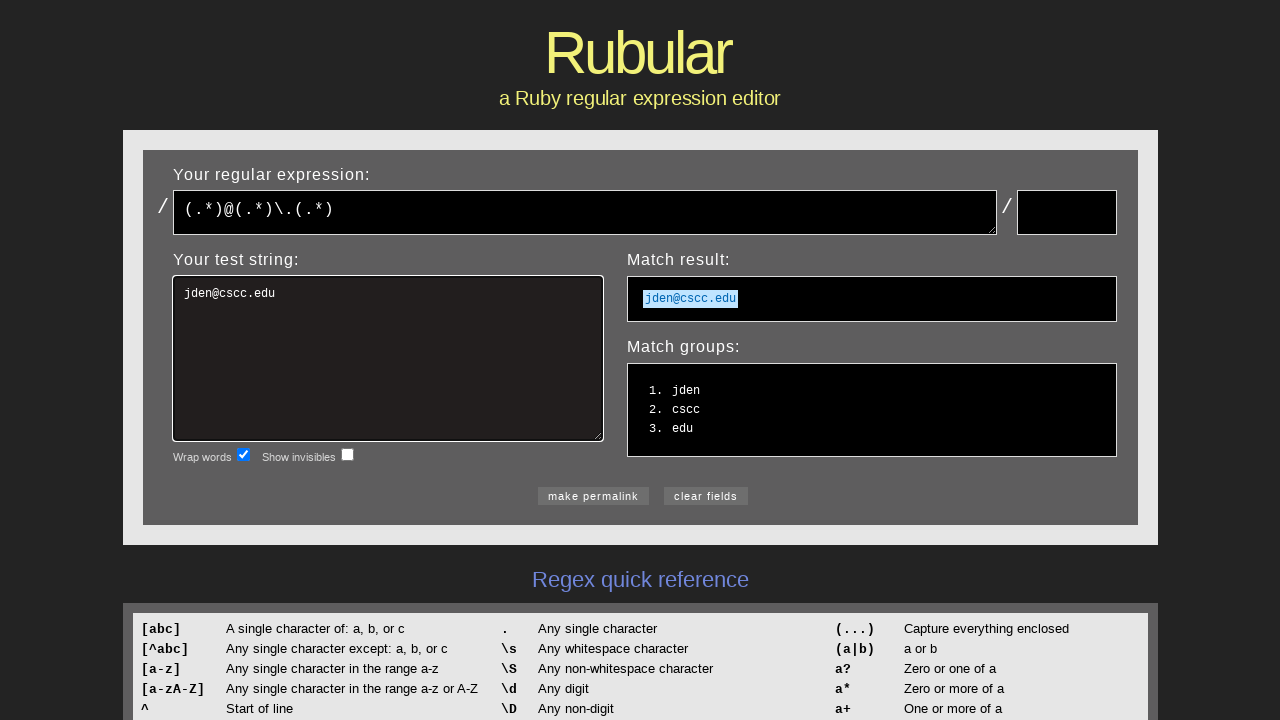

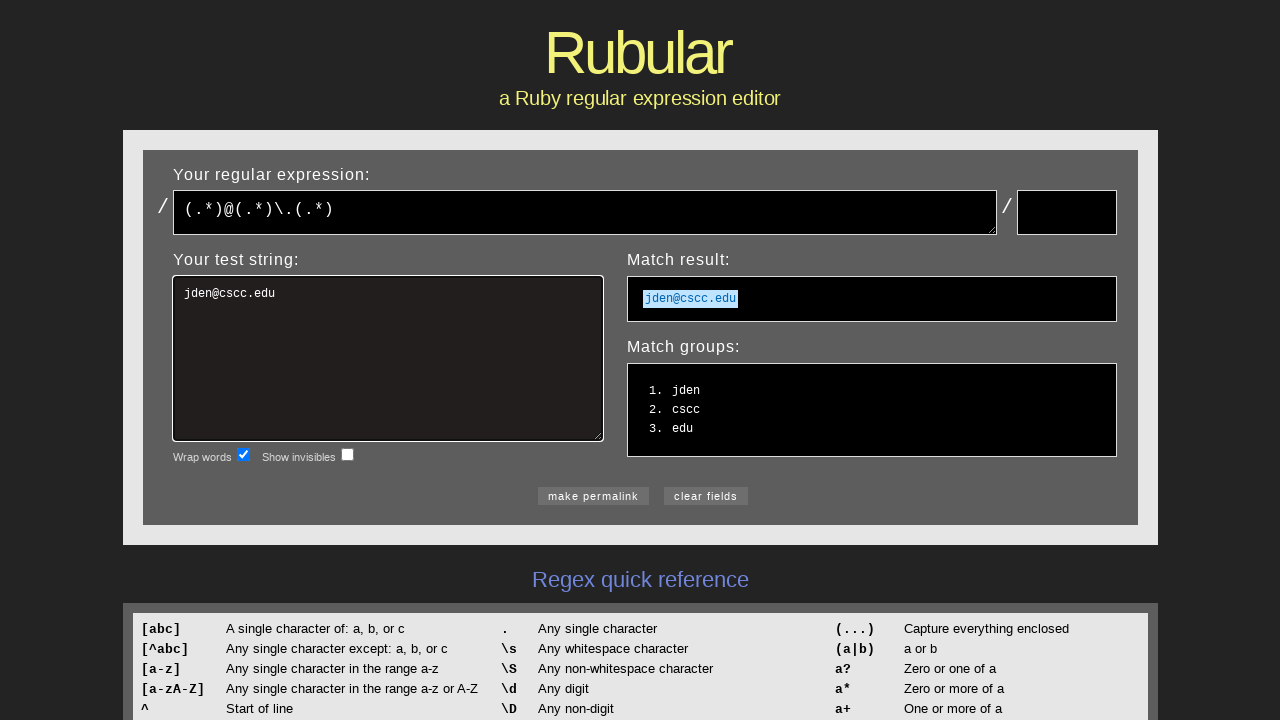